Tests tooltip functionality by hovering over a button element

Starting URL: https://demoqa.com/tool-tips

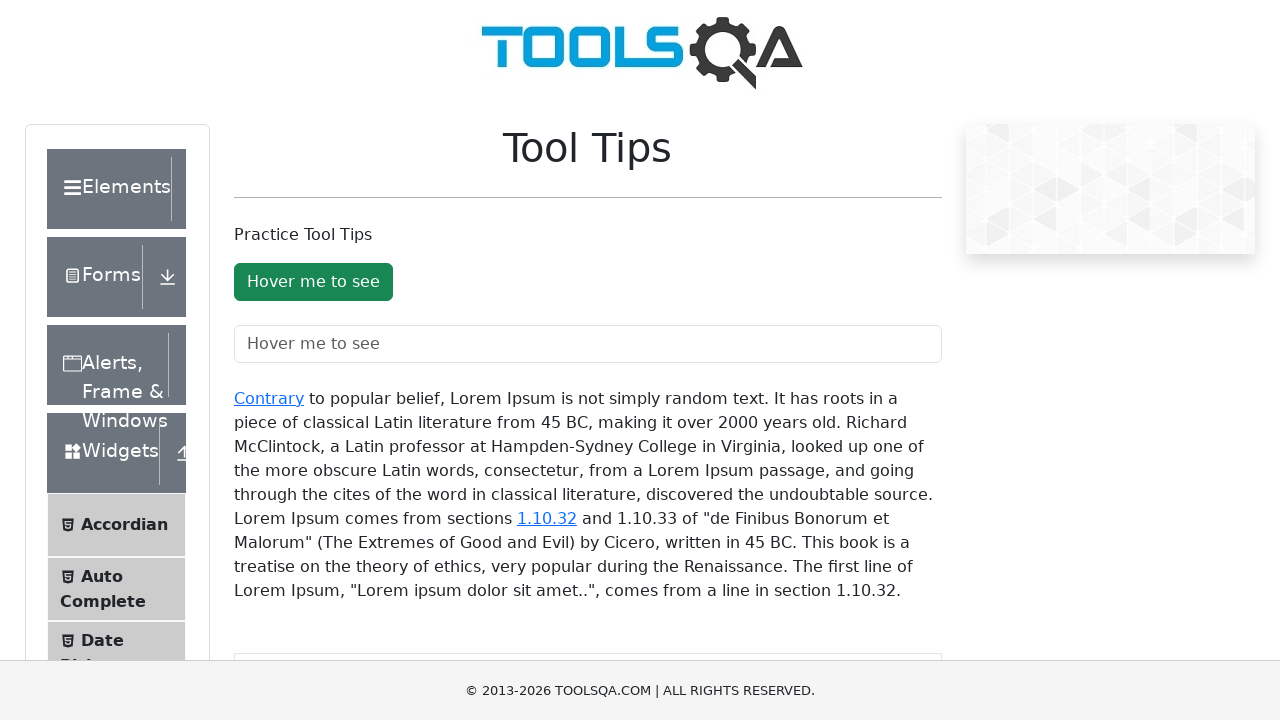

Scrolled down 250px to reveal tooltip button
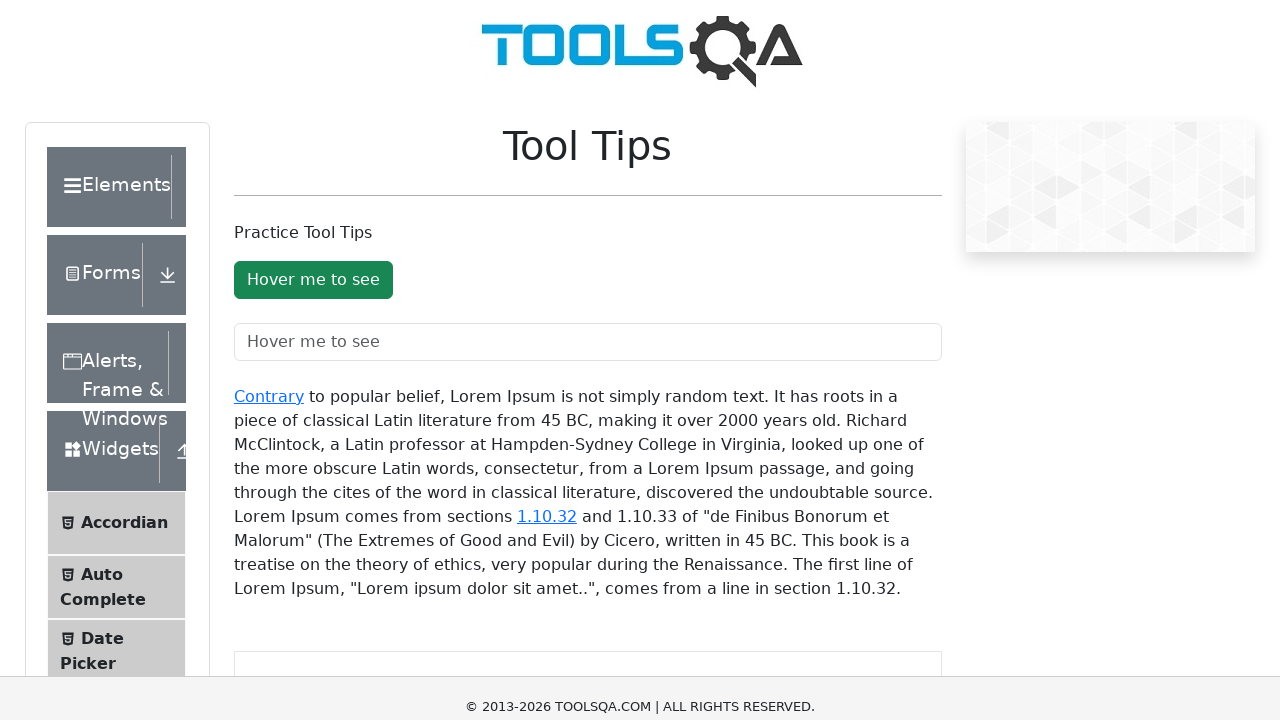

Hovered over tooltip button to trigger tooltip display at (313, 32) on #toolTipButton
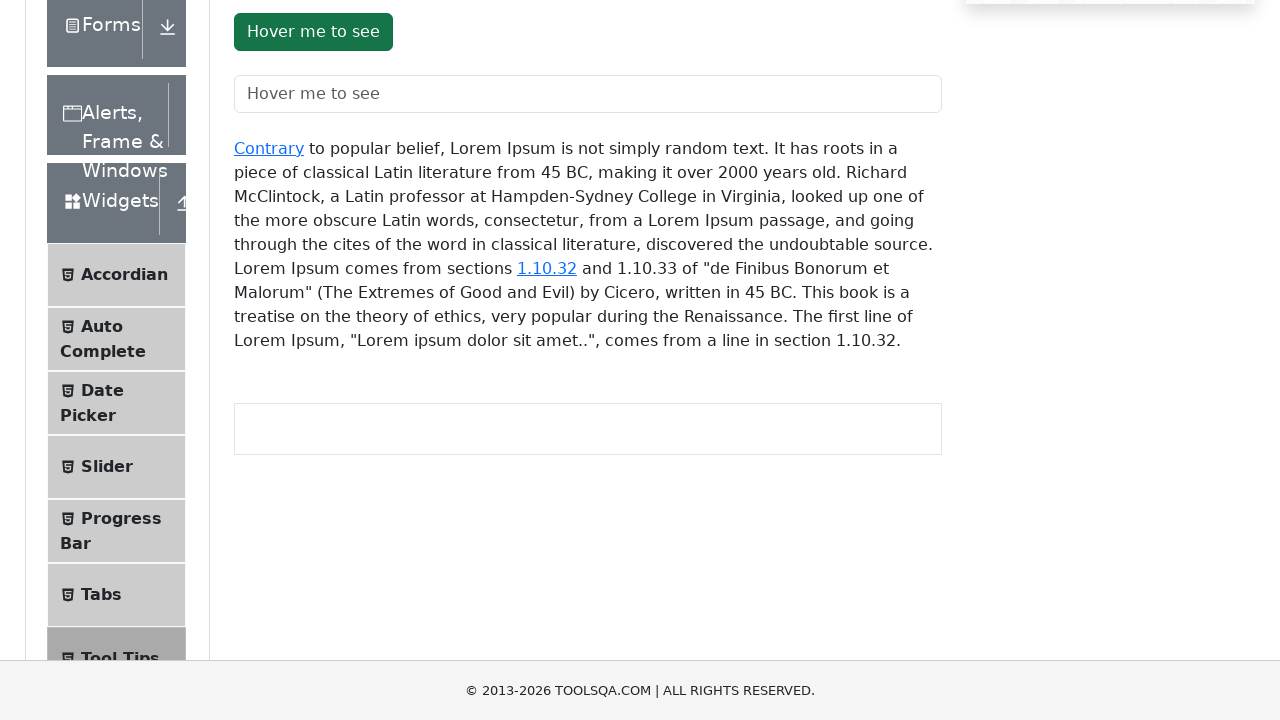

Waited 500ms for tooltip to fully appear
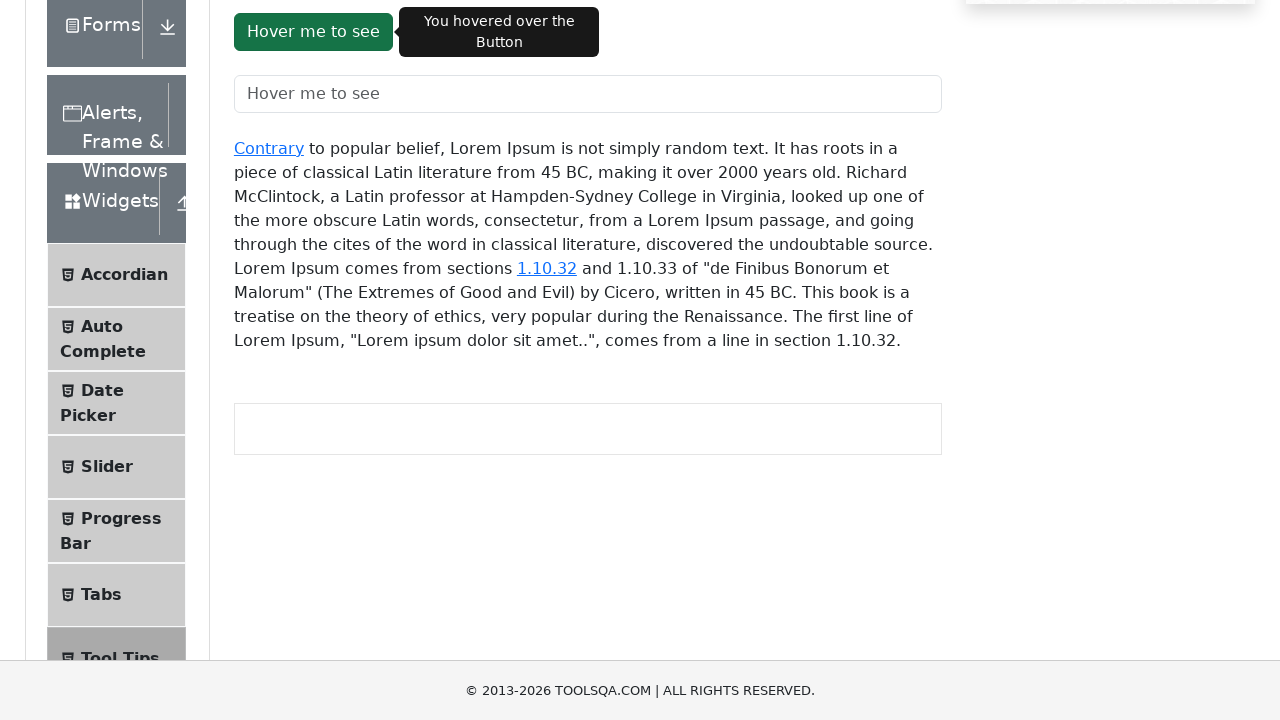

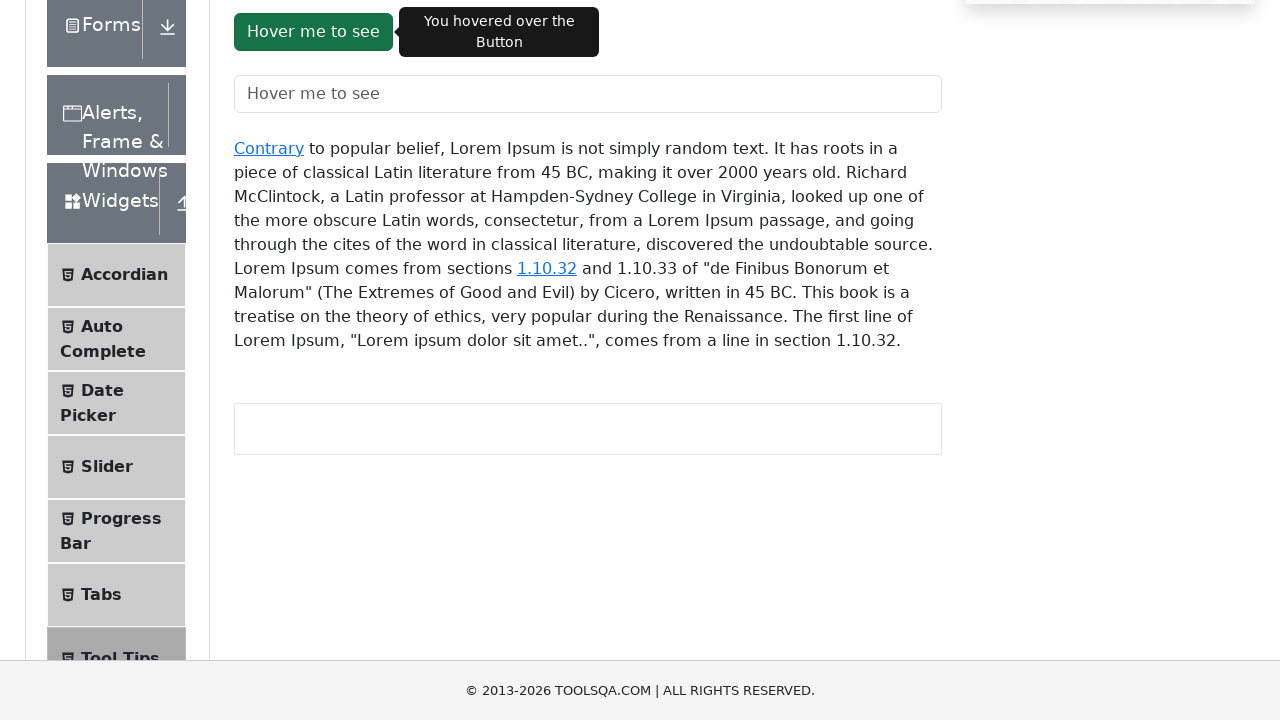